Tests that submitting the registration form with mismatched password confirmation displays an error message

Starting URL: https://alada.vn/tai-khoan/dang-ky.html

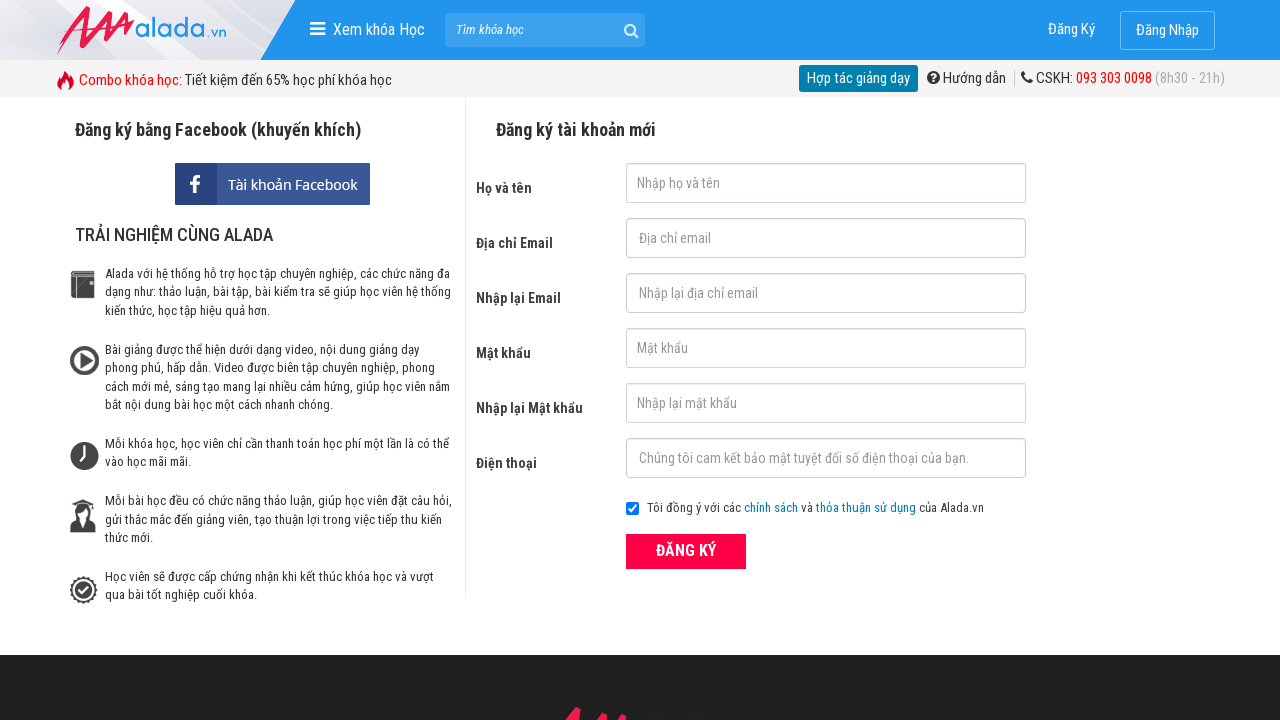

Filled password field with '123456789' on input[name='txtPassword']
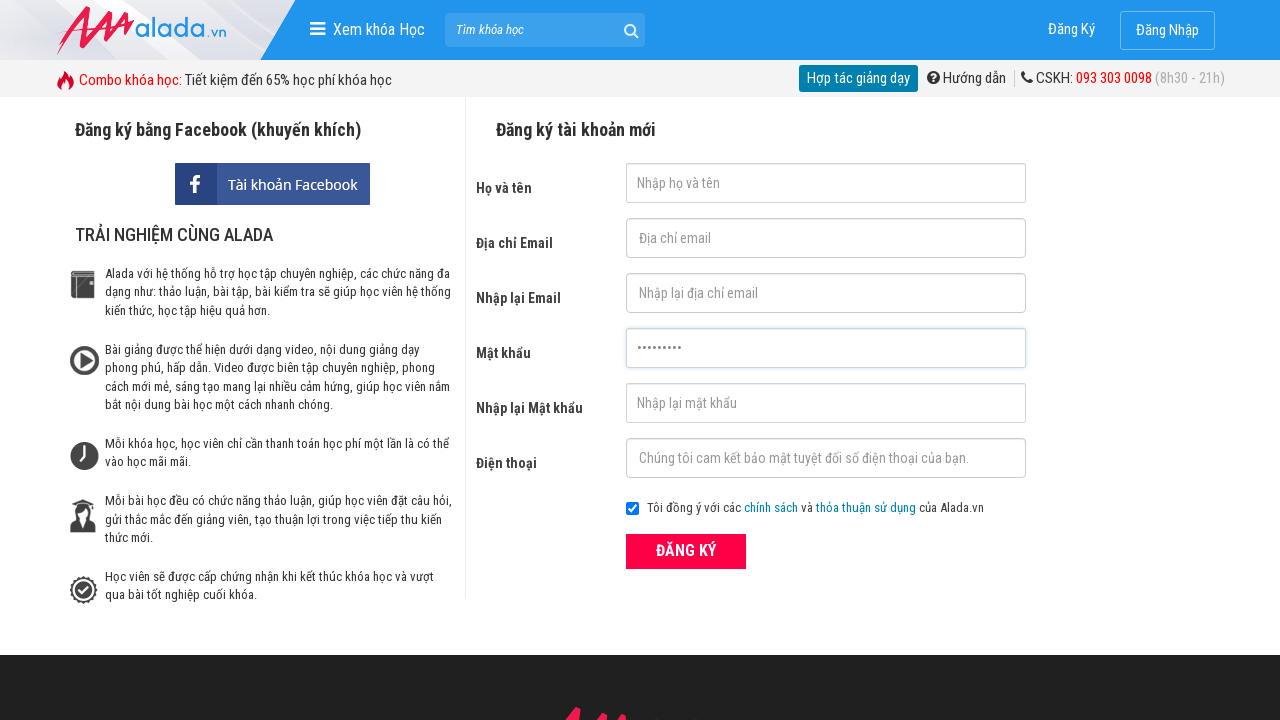

Filled confirm password field with mismatched value '1234567' on input[name='txtCPassword']
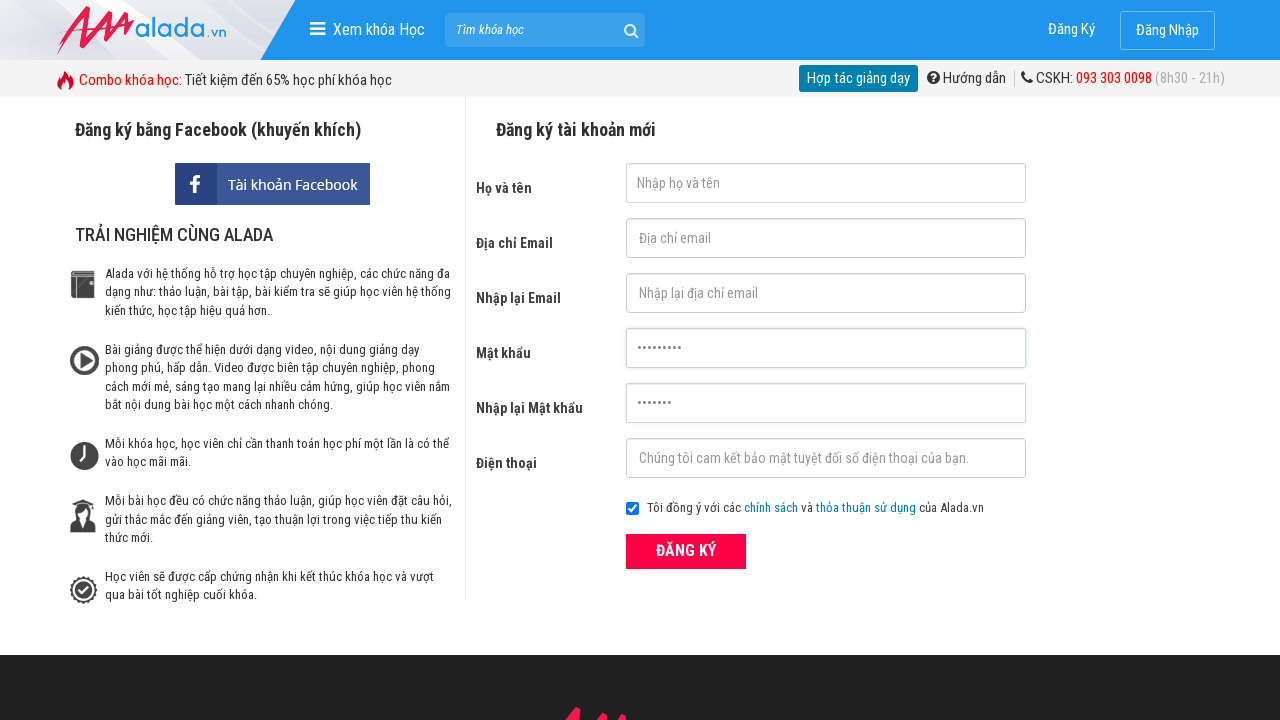

Clicked register button to submit form at (686, 551) on xpath=//button[@class='btn_pink_sm fs16']
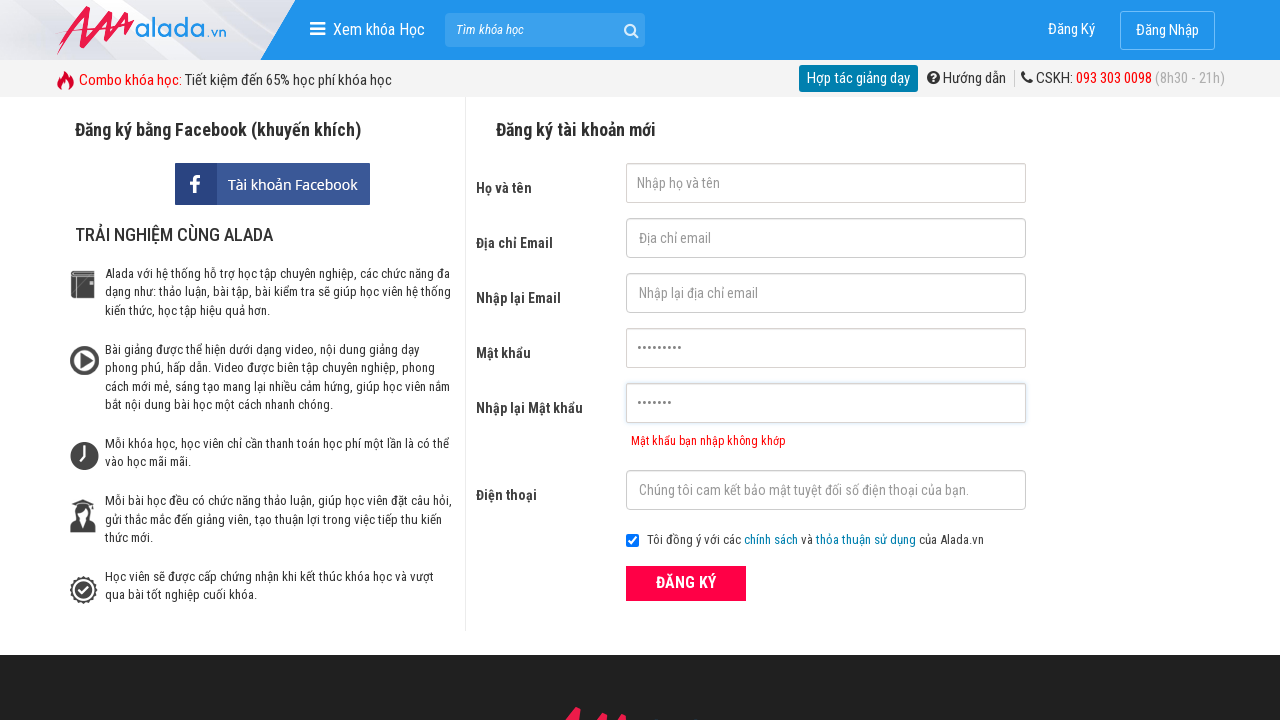

Confirm password error message appeared, validating mismatched password detection
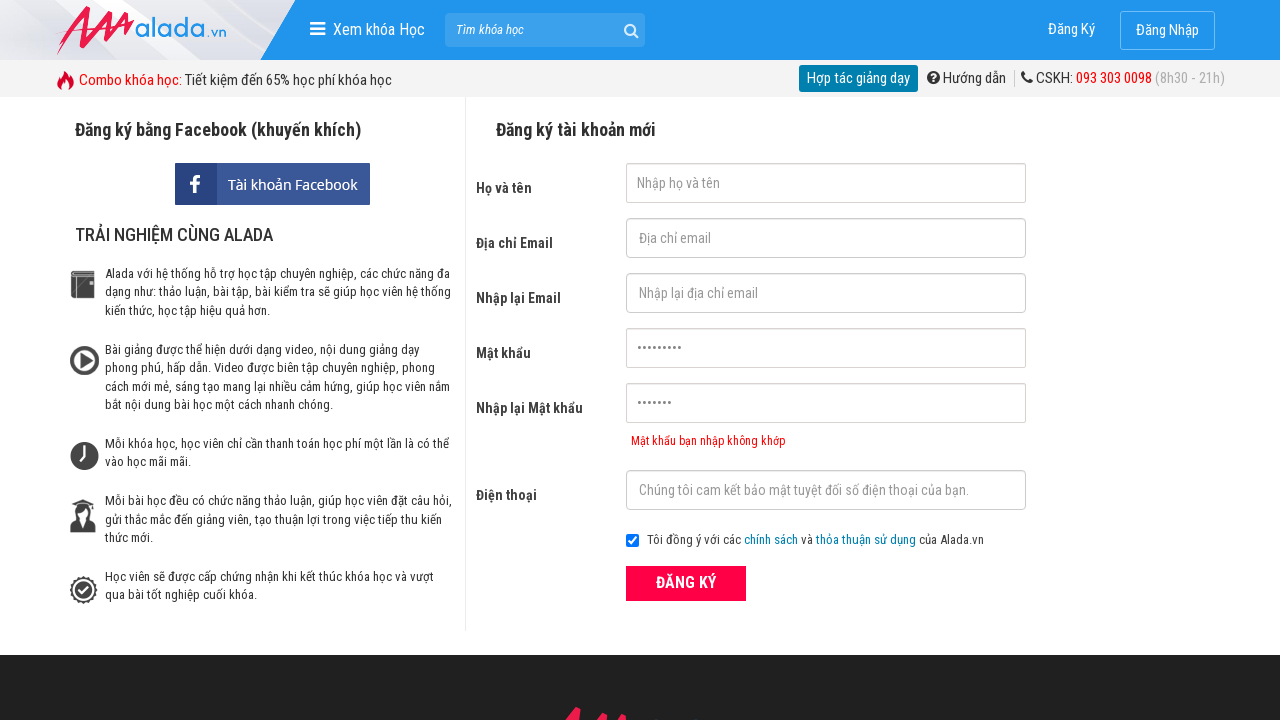

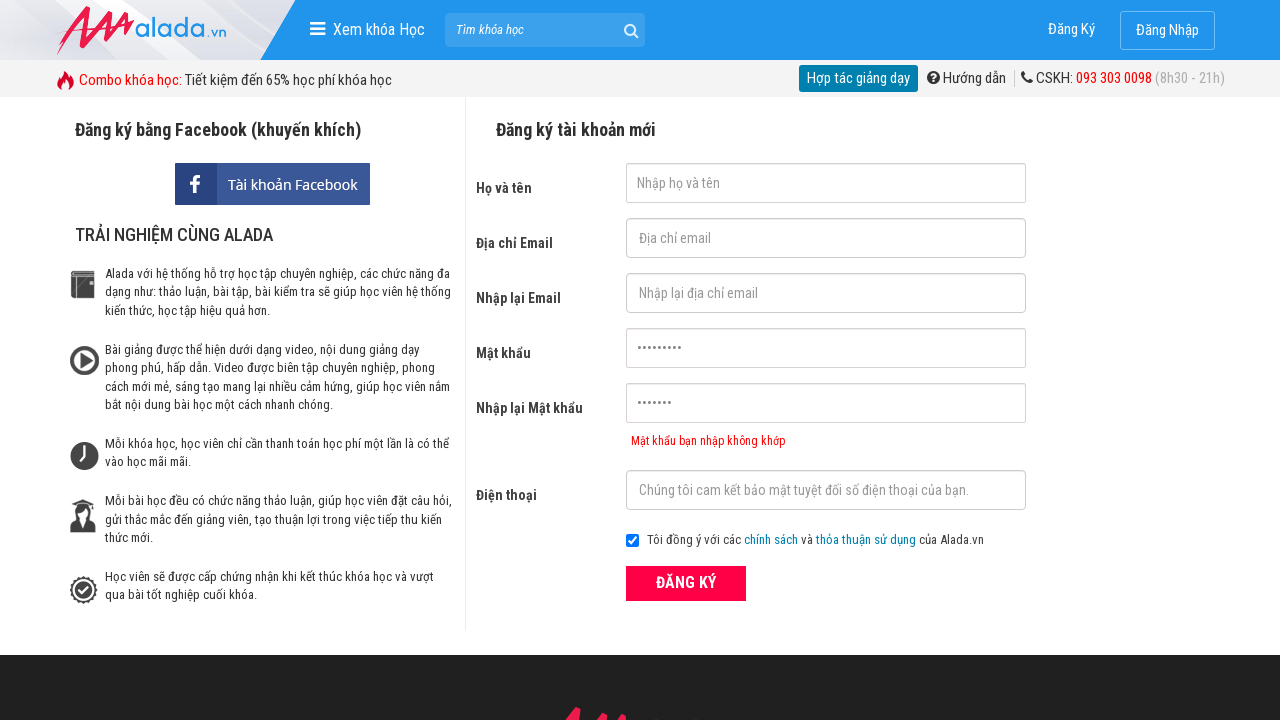